Tests a simple form by filling in first name, last name, city, and country fields, then submitting the form by clicking the submit button

Starting URL: http://suninjuly.github.io/simple_form_find_task.html

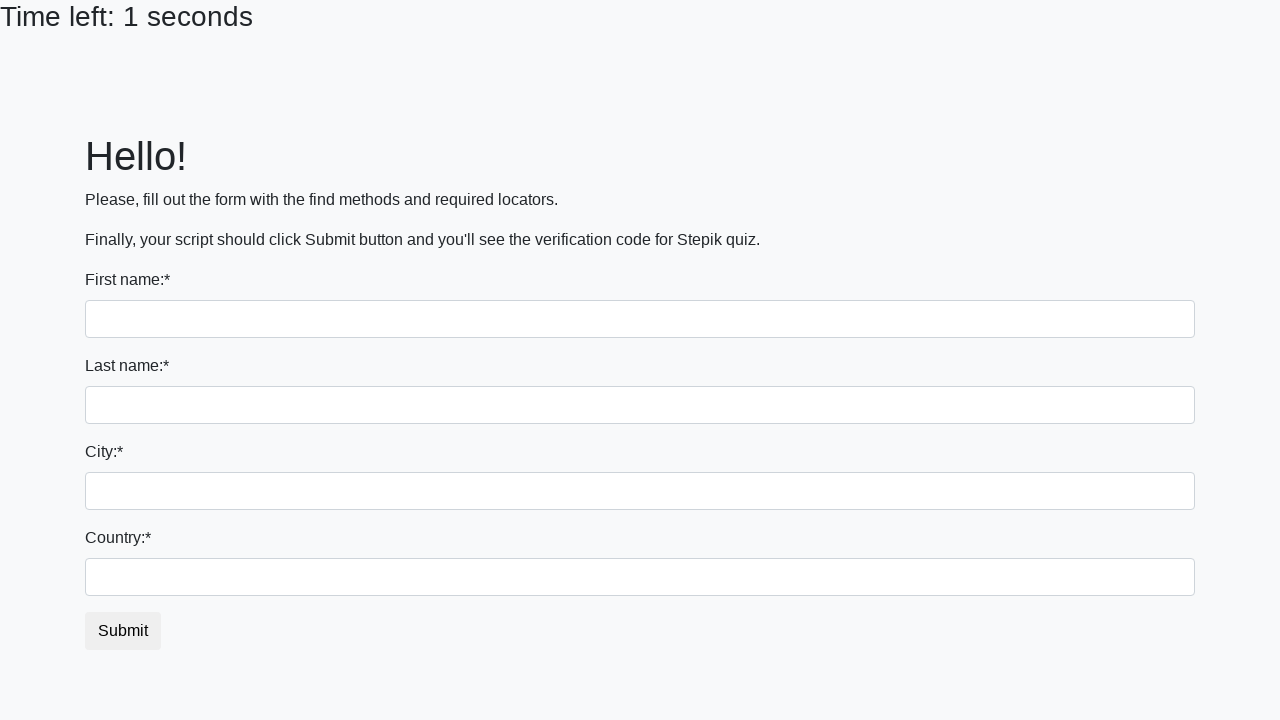

Filled first name field with 'Ivan' on input[name='first_name']
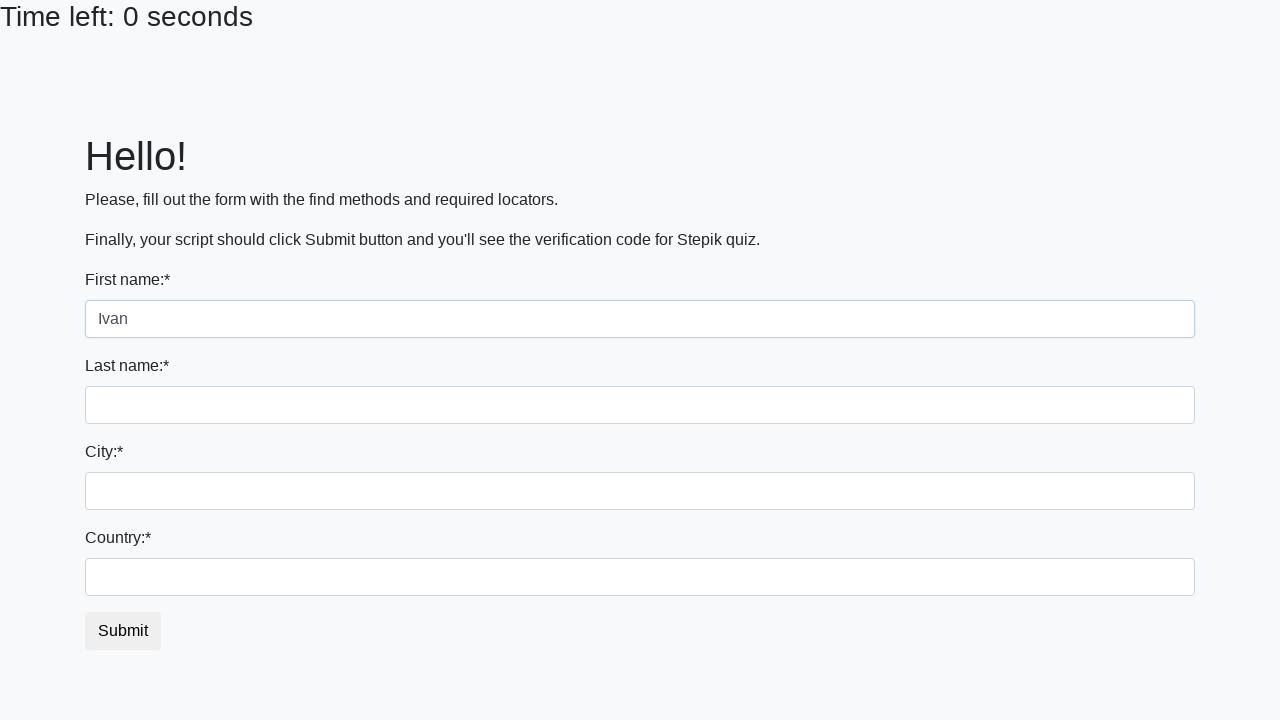

Filled last name field with 'Petrov' on input[name='last_name']
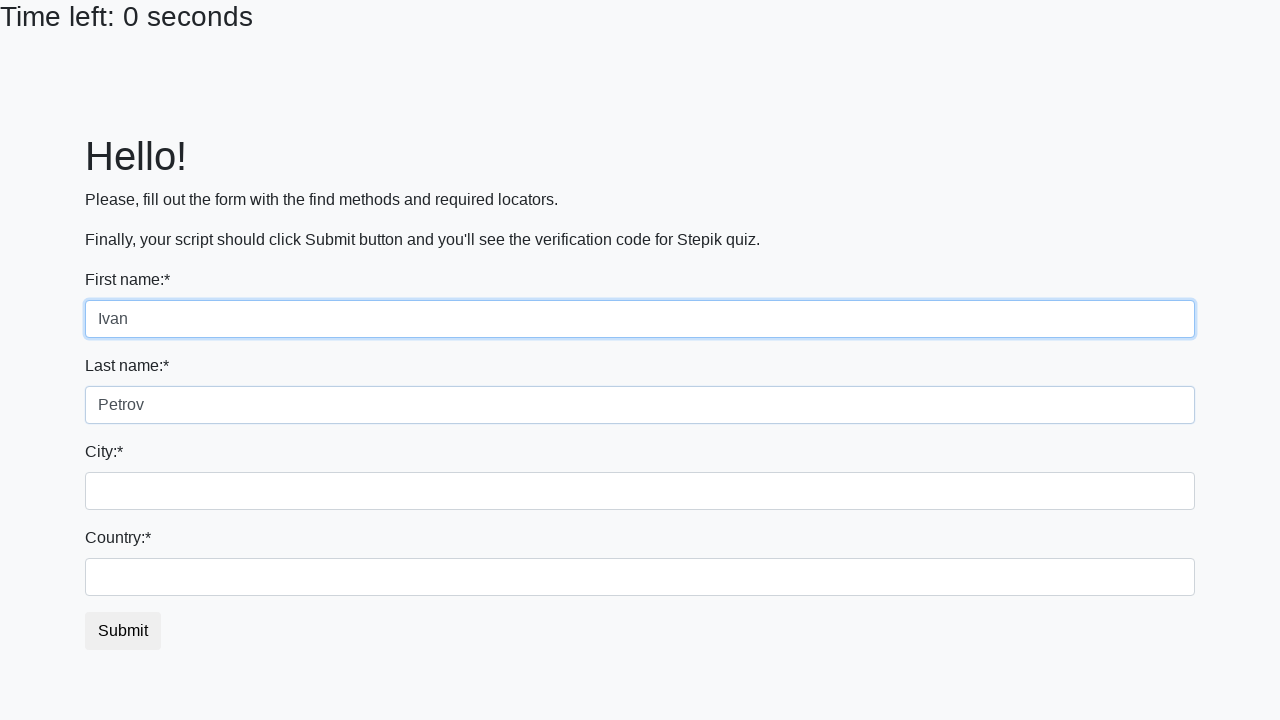

Filled city field with 'Smolensk' on .form-control.city
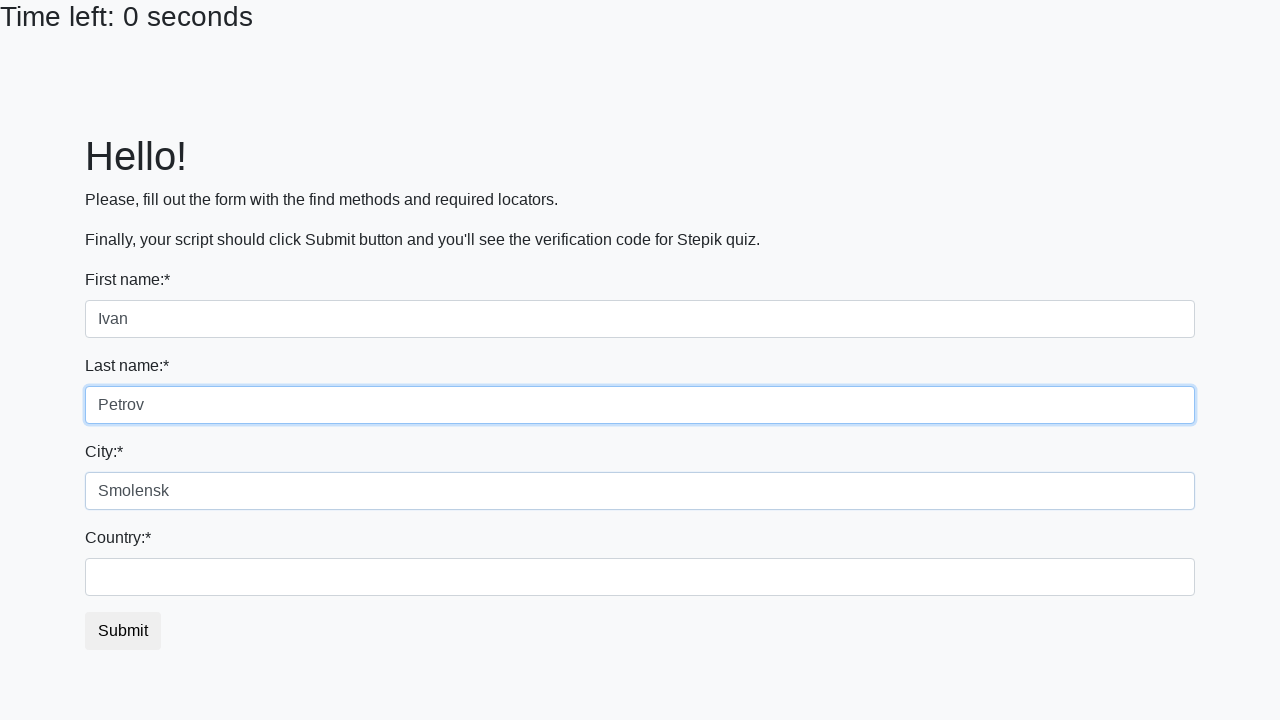

Filled country field with 'Russia' on #country
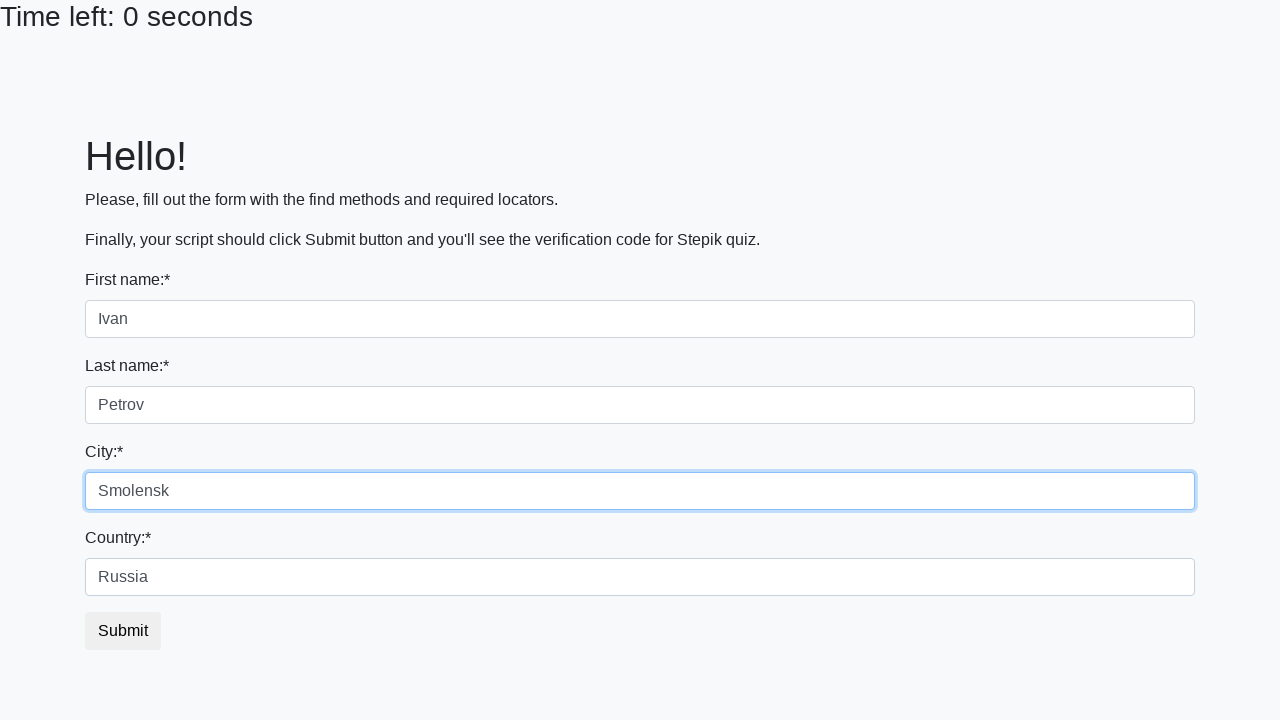

Clicked submit button to submit the form at (123, 631) on button.btn
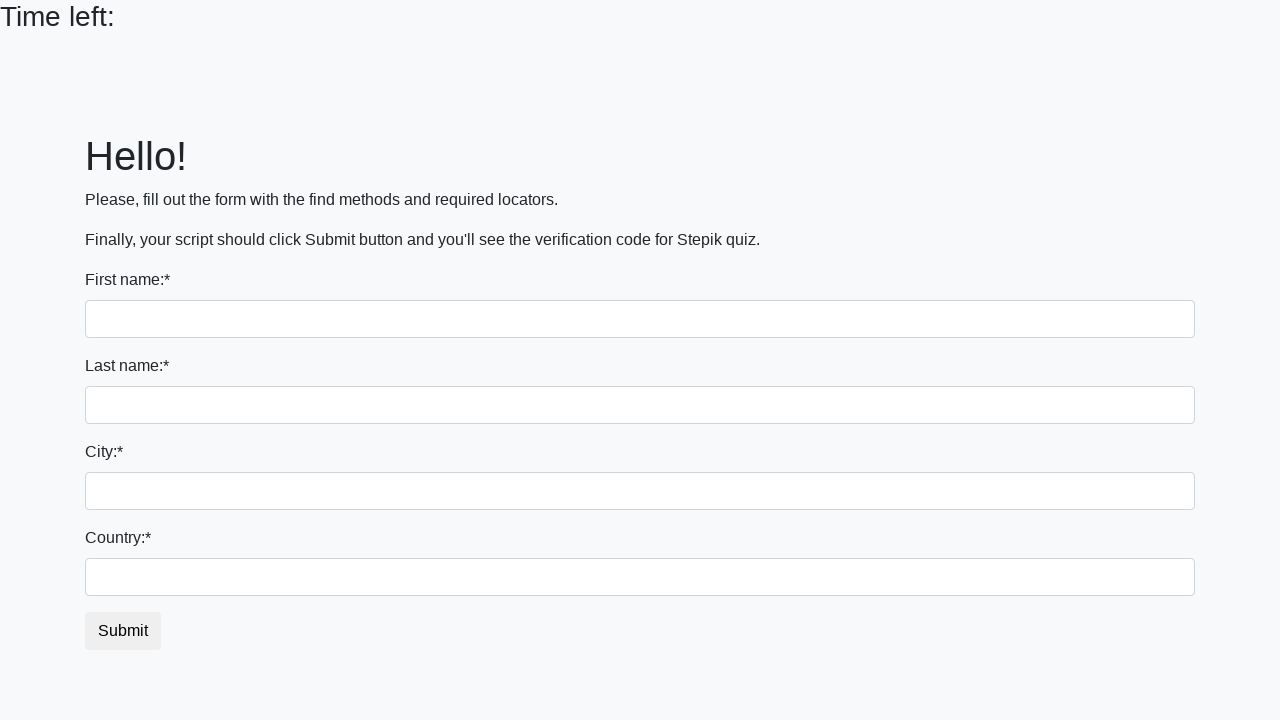

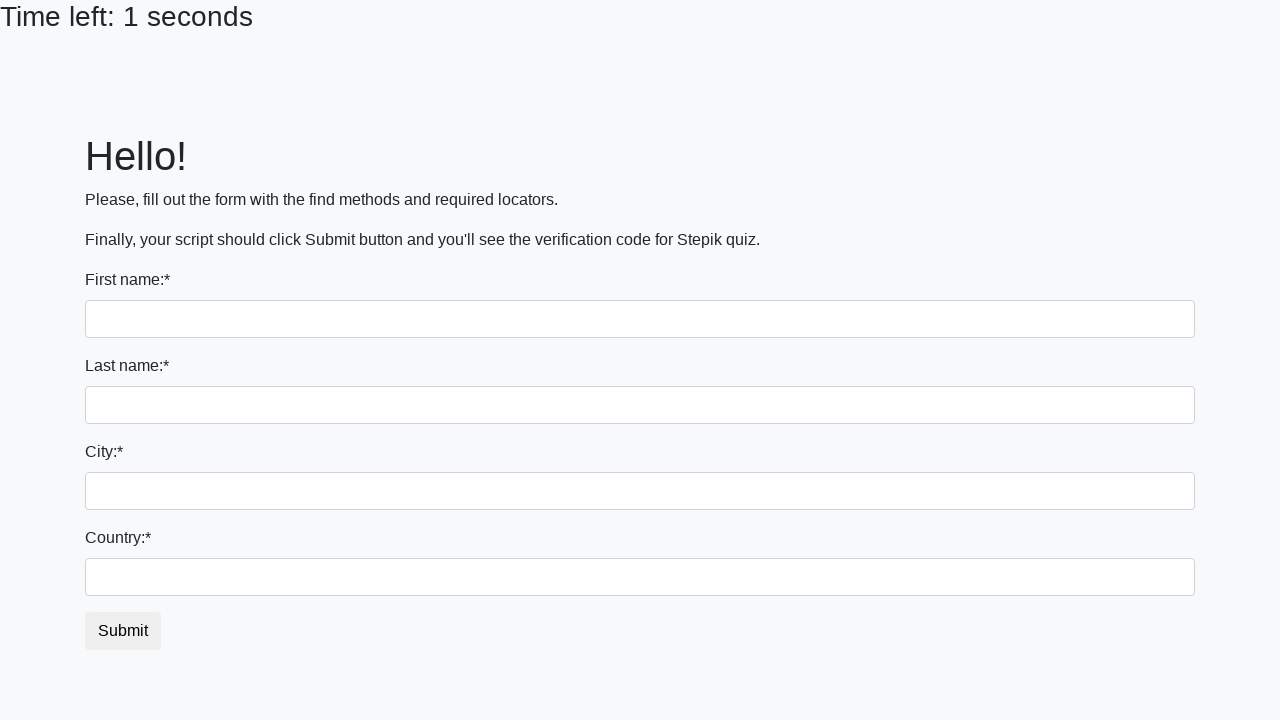